Tests W3Schools search functionality by searching for "HTML Tutorial" and verifying navigation to the HTML Tutorial page

Starting URL: https://www.w3schools.com/

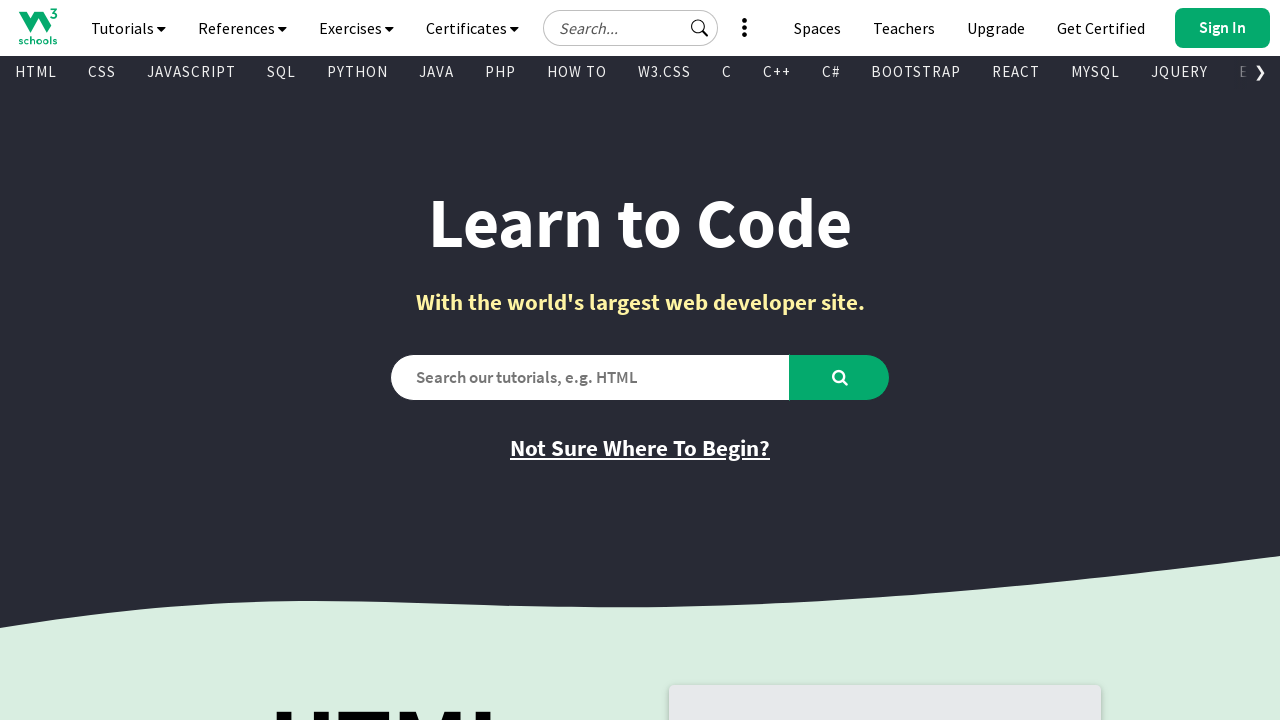

Verified W3Schools homepage title
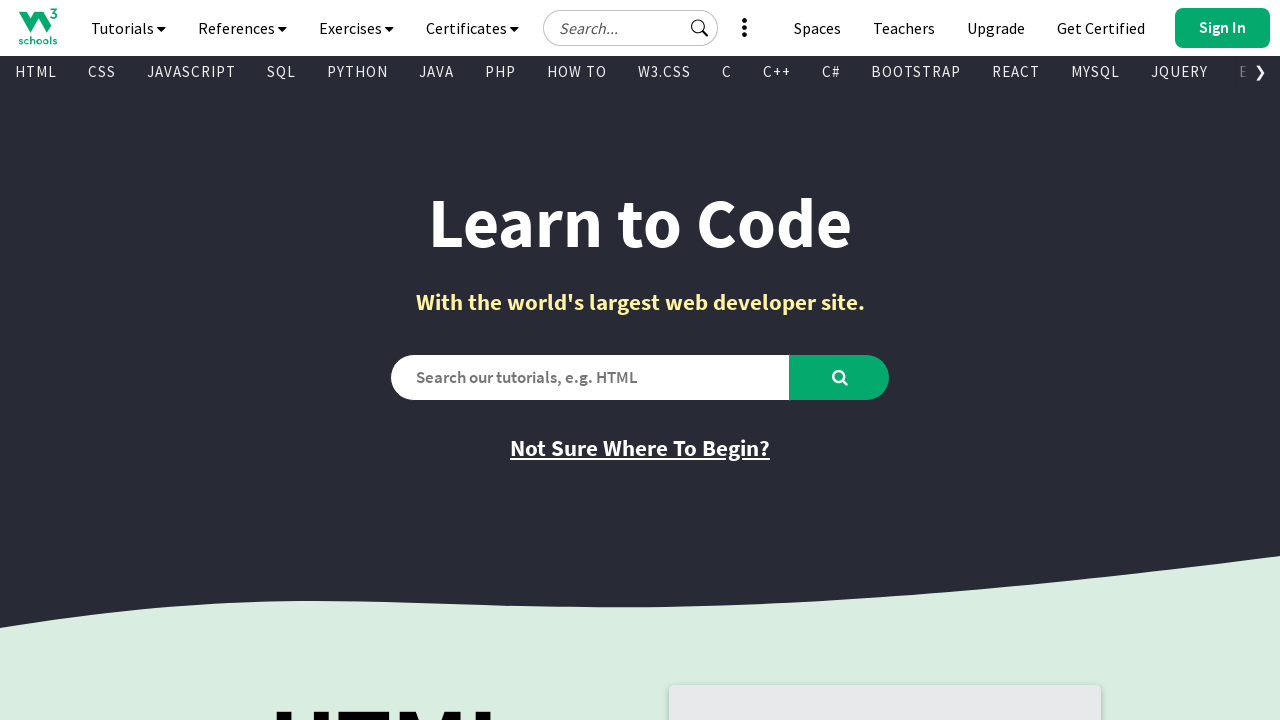

Filled search field with 'HTML Tutorial' on #search2
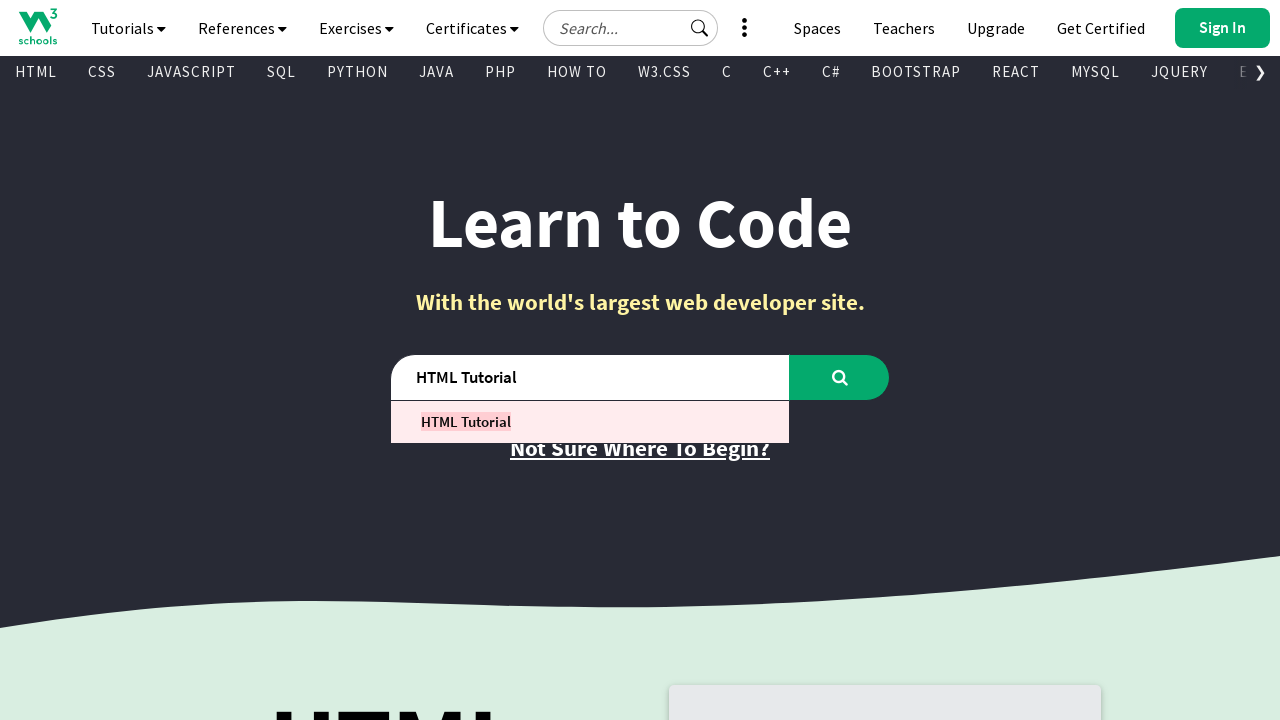

Clicked search button at (840, 377) on #learntocode_searchbtn
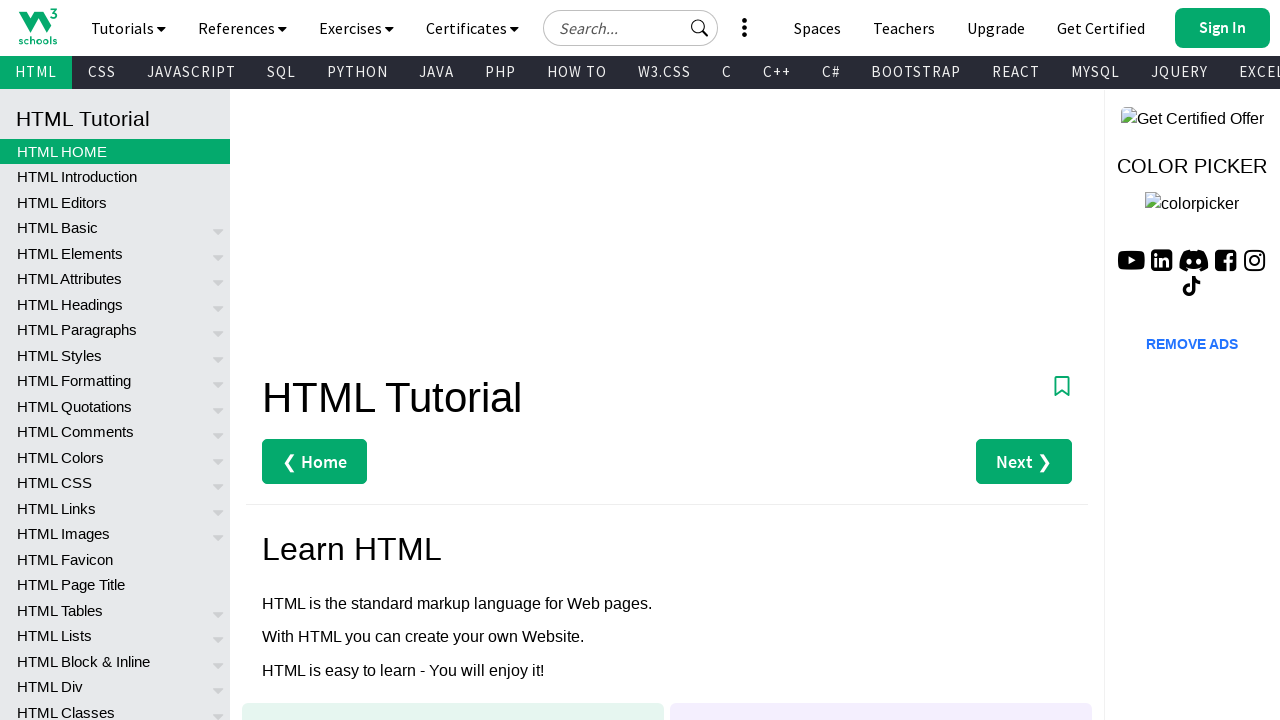

Page loaded with domcontentloaded state
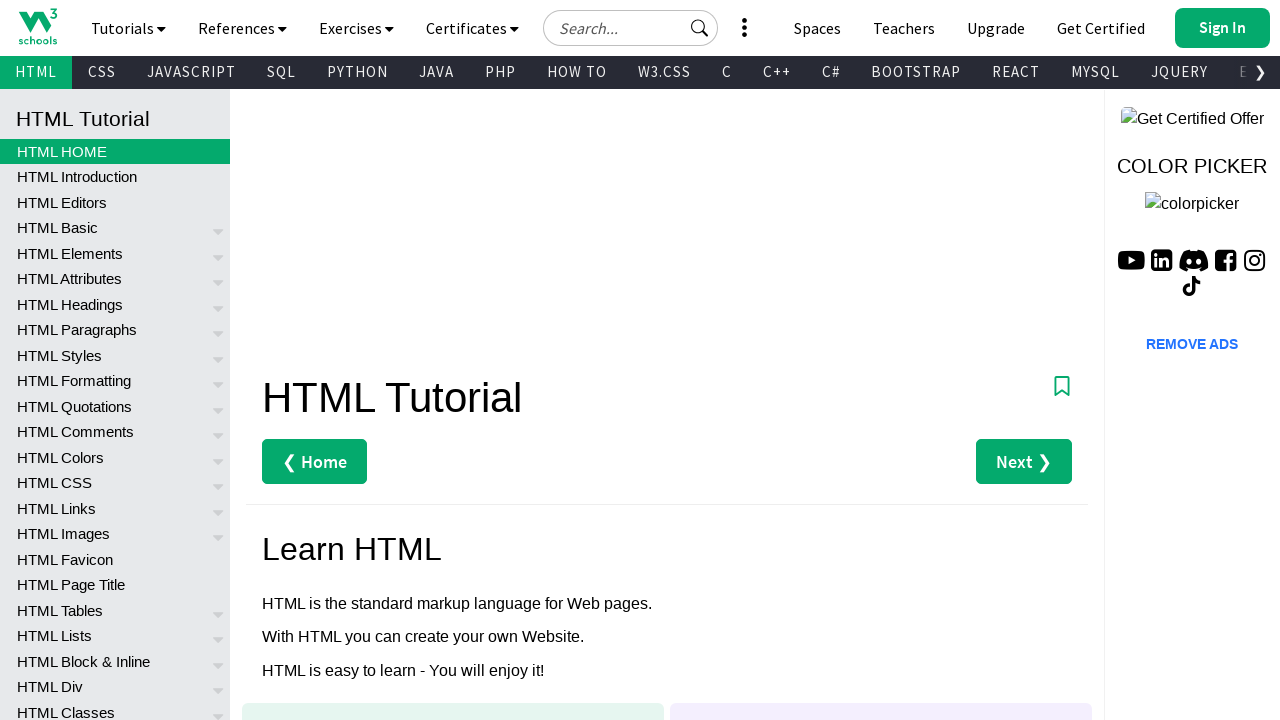

Verified navigation to HTML Tutorial page
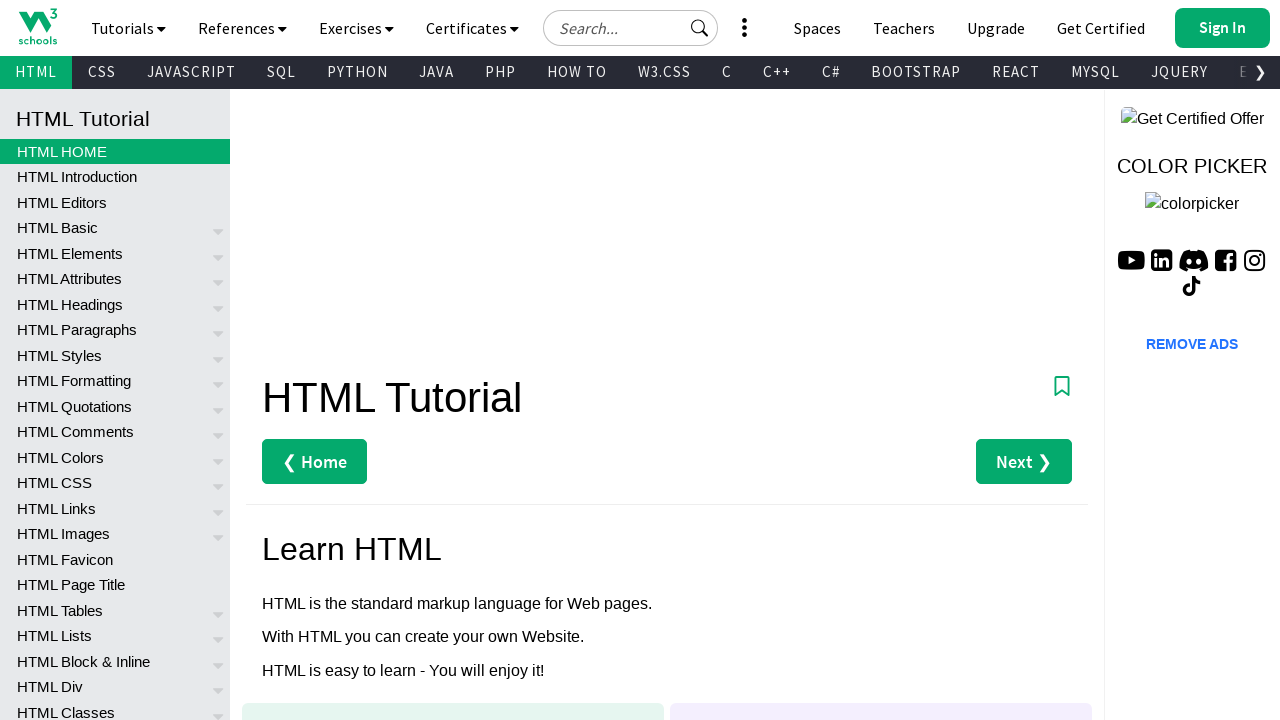

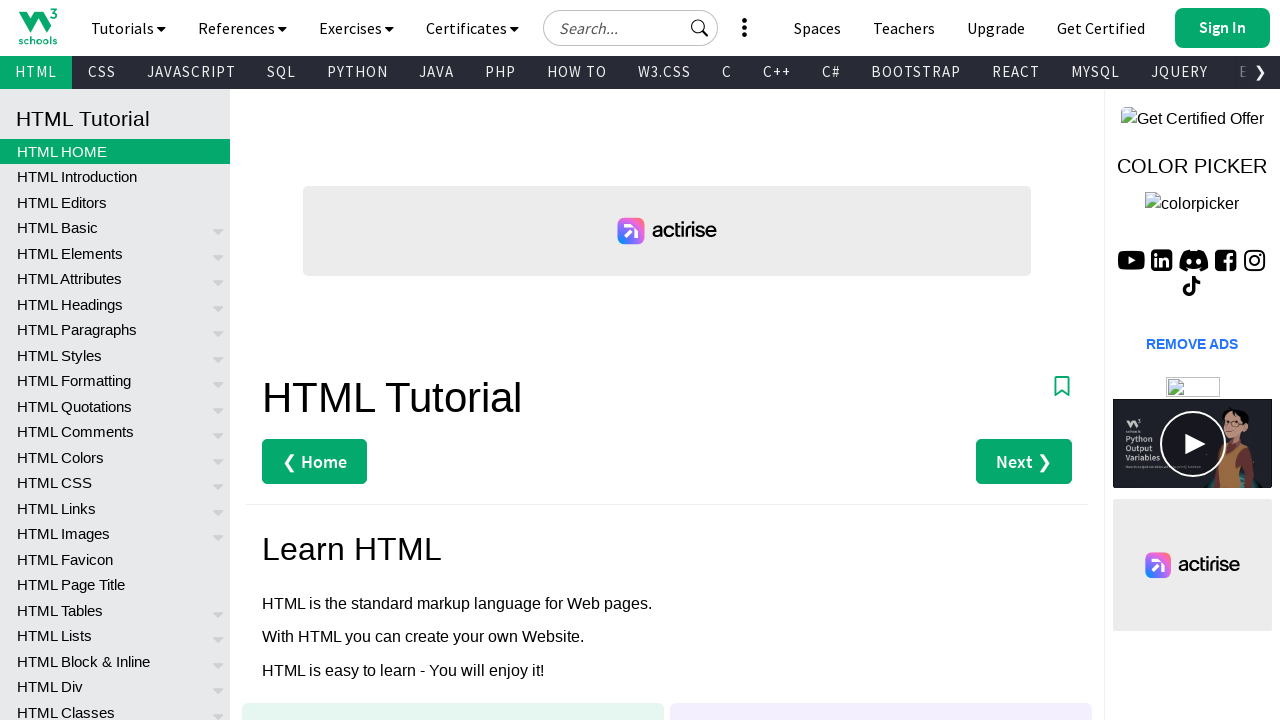